Tests footer navigation by counting links in different sections and opening each link in the first footer column in separate tabs to verify they work

Starting URL: http://qaclickacademy.com/practice.php

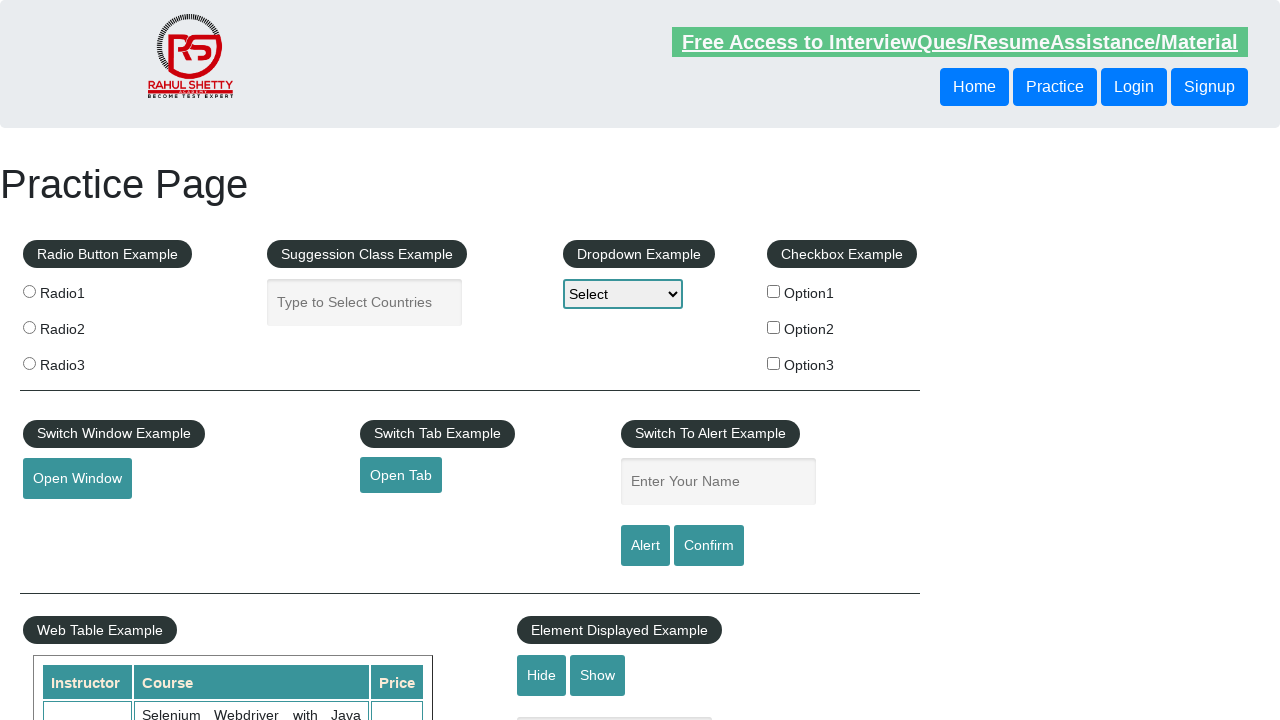

Counted total links on page: 27
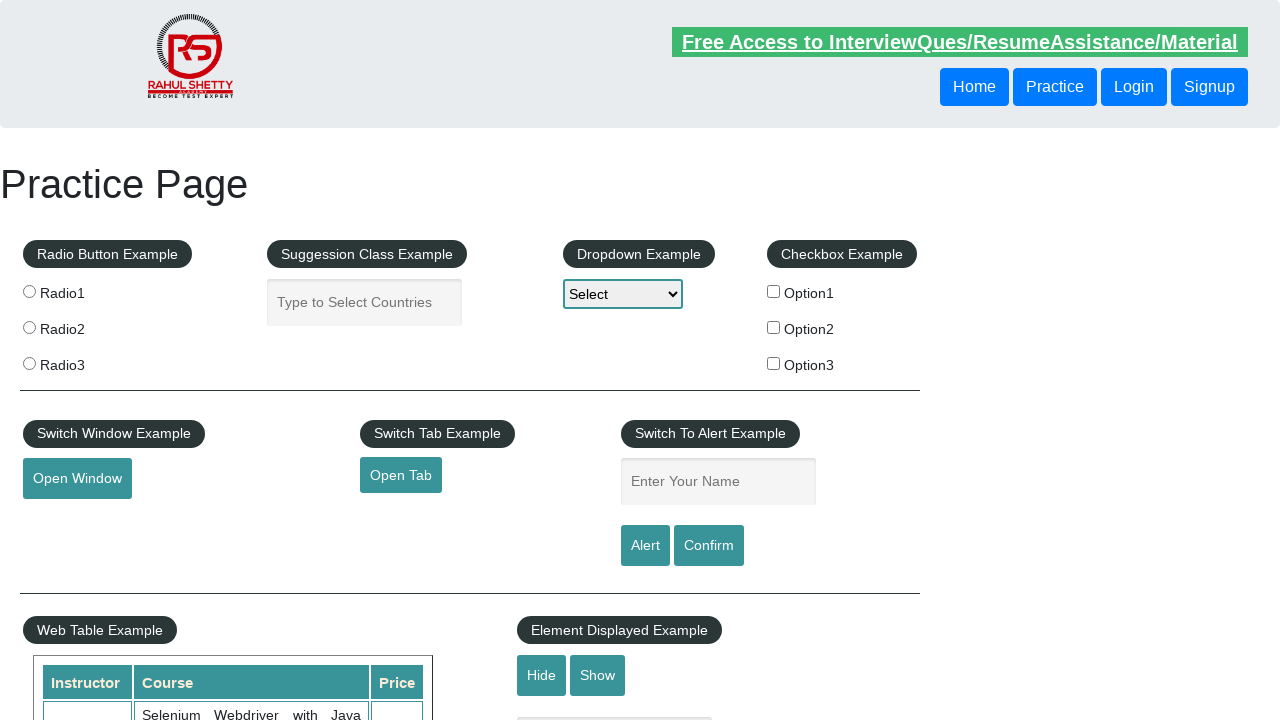

Located footer section with ID #gf-BIG
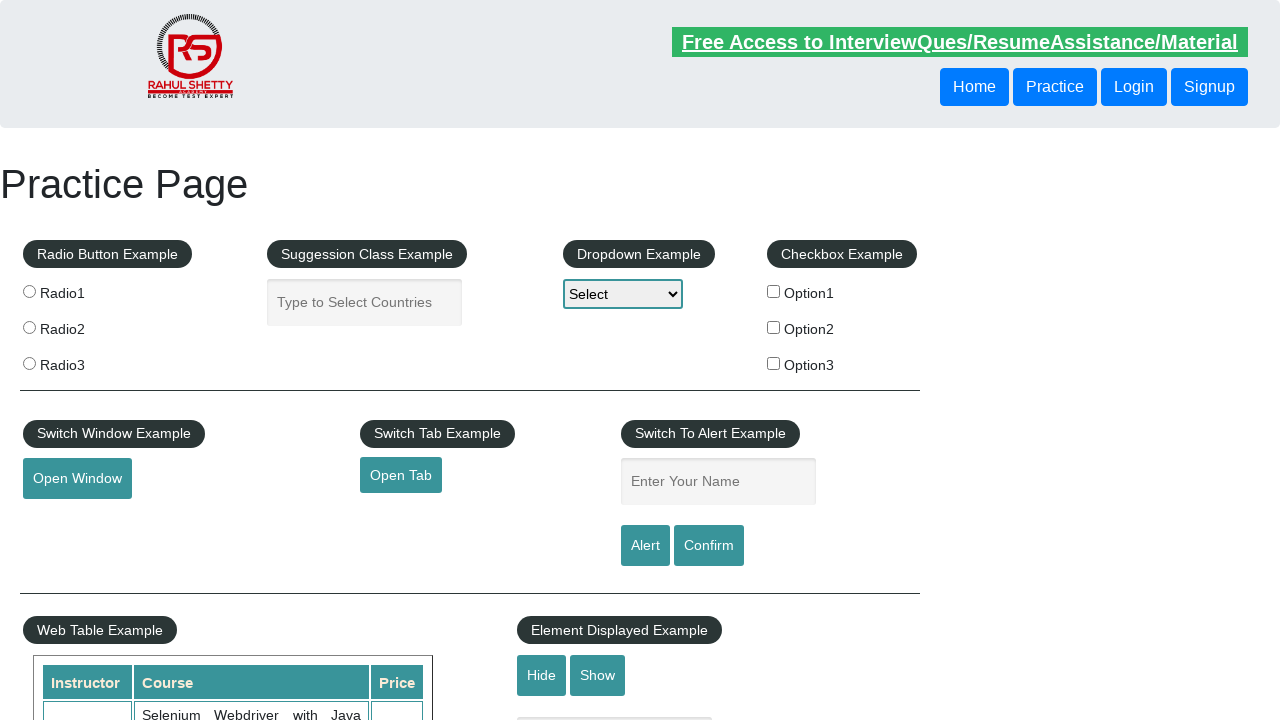

Counted links in footer section: 20
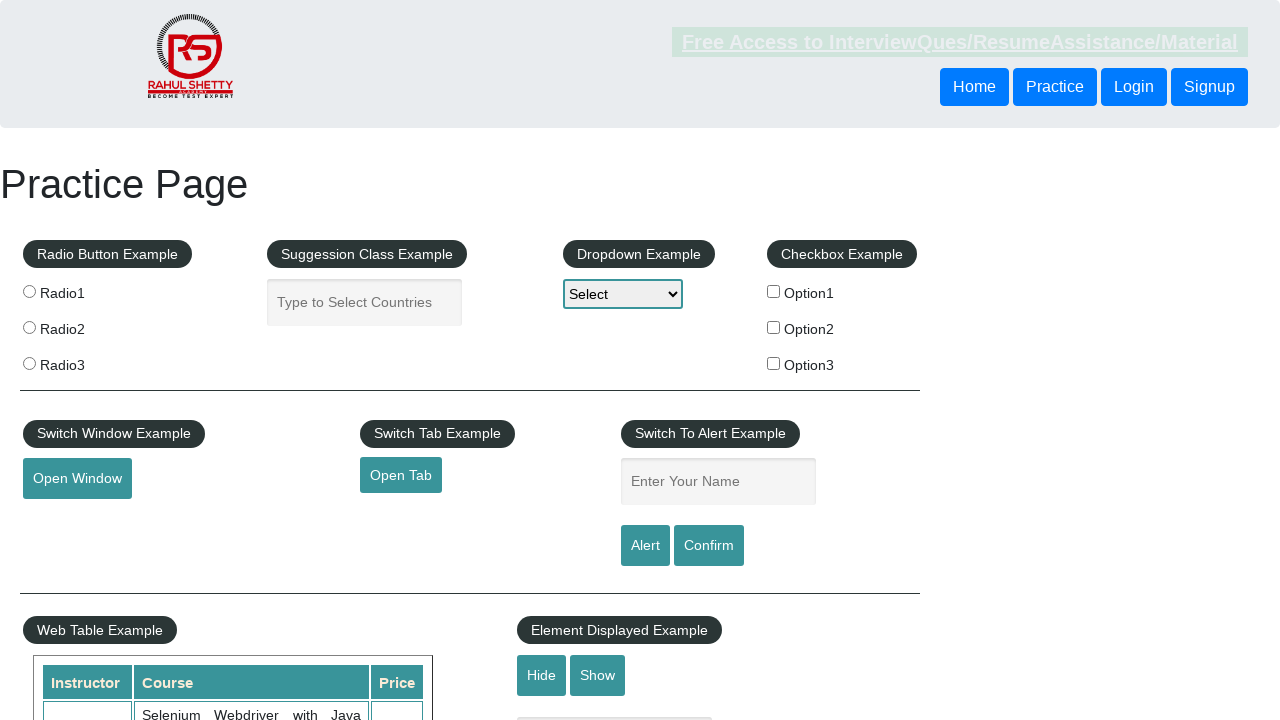

Located first column of footer
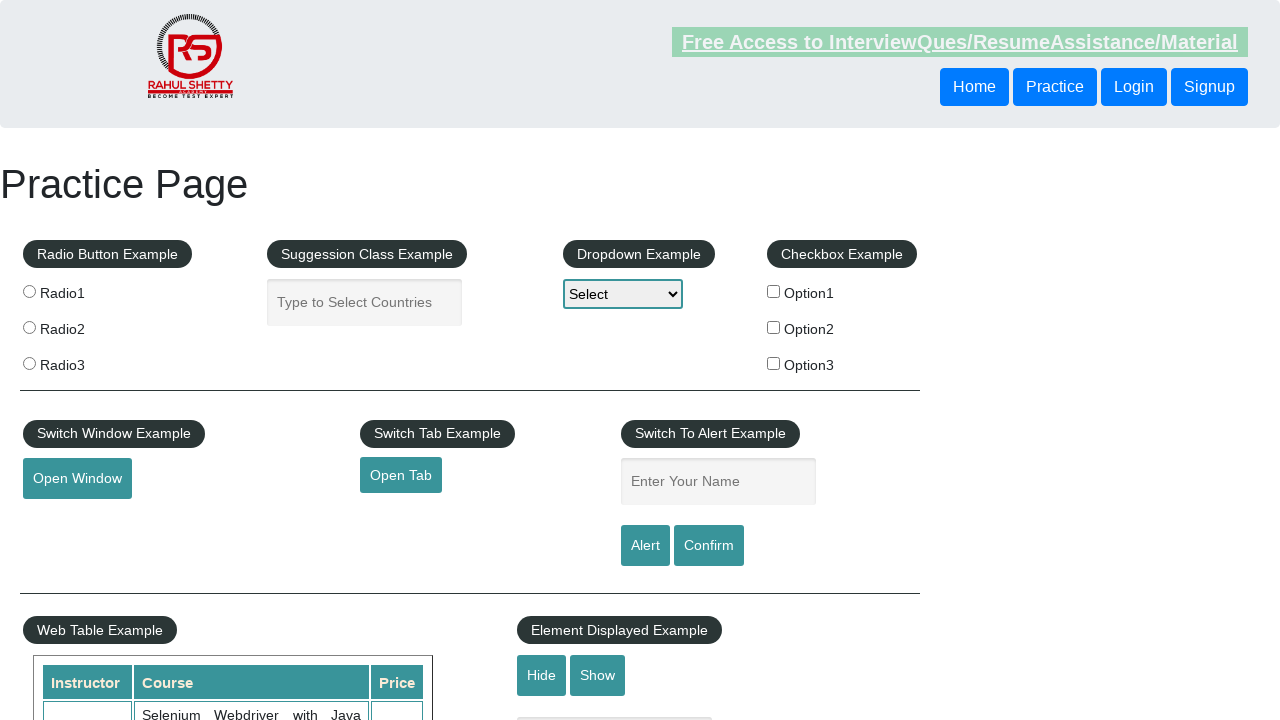

Counted links in first column: 5
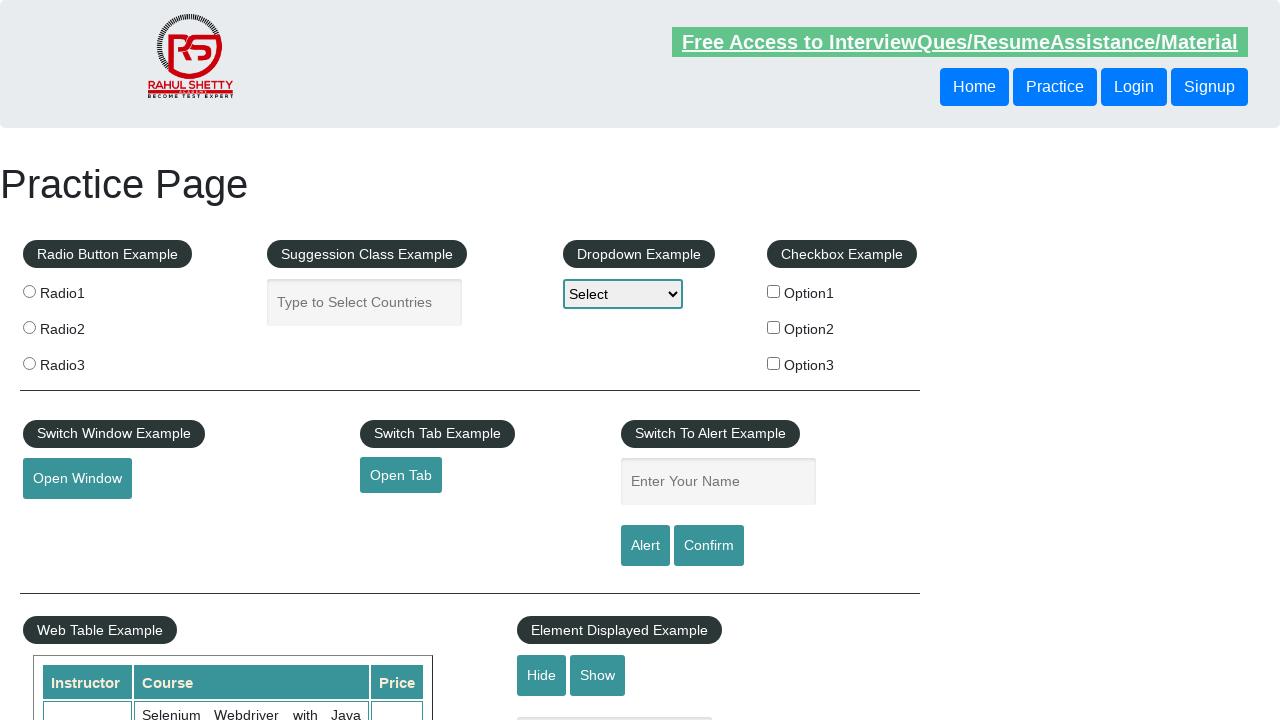

Opened link 1 from first column in new tab using Ctrl+Click at (68, 520) on #gf-BIG >> xpath=//table/tbody/tr/td[1]/ul >> a >> nth=1
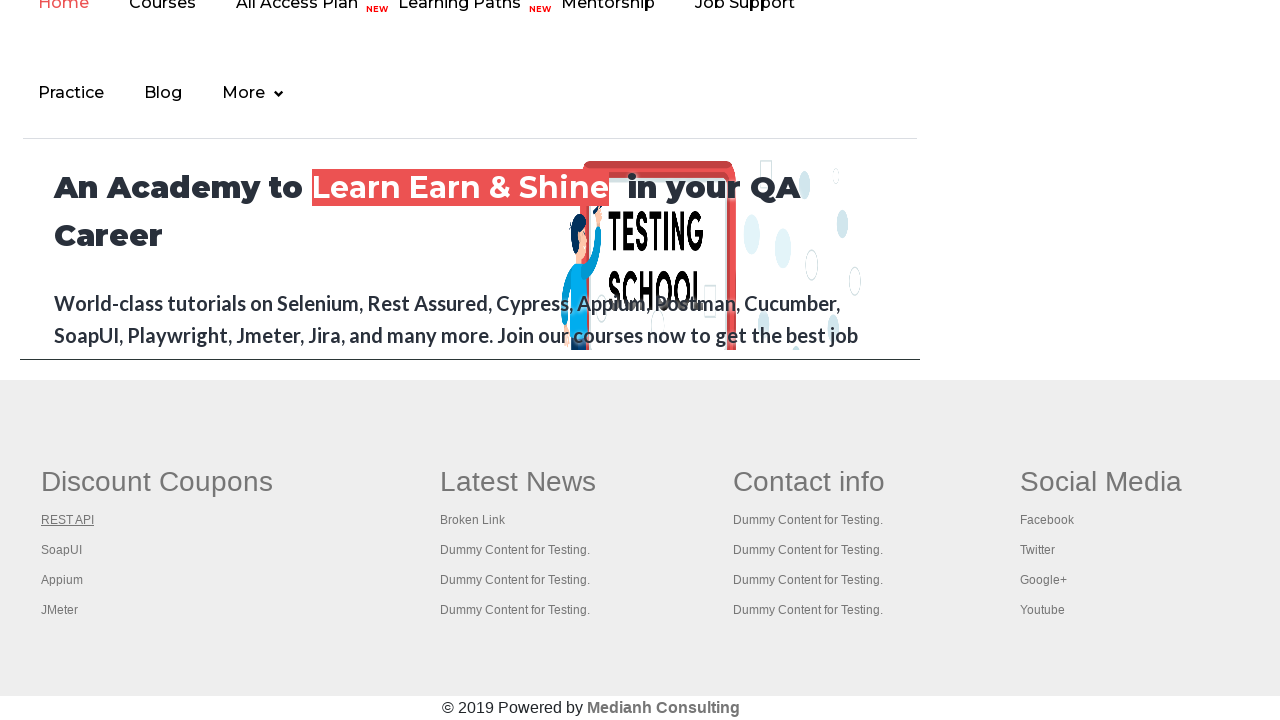

Opened link 2 from first column in new tab using Ctrl+Click at (62, 550) on #gf-BIG >> xpath=//table/tbody/tr/td[1]/ul >> a >> nth=2
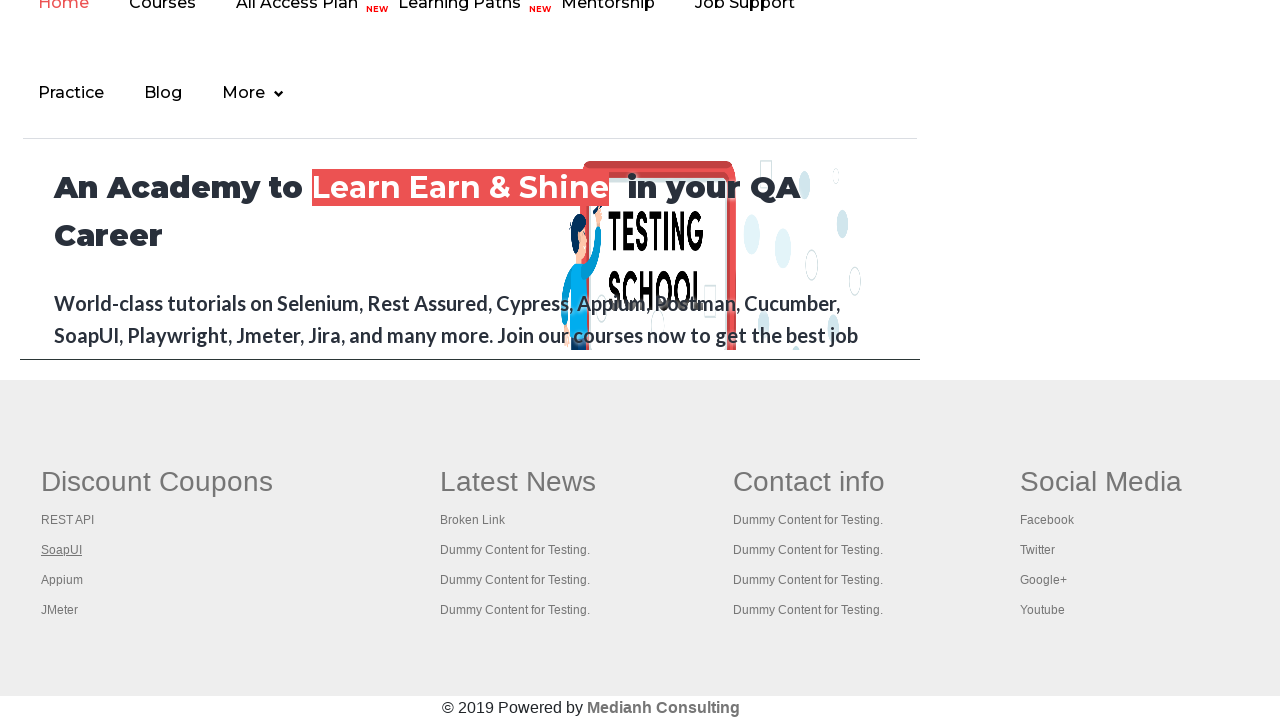

Opened link 3 from first column in new tab using Ctrl+Click at (62, 580) on #gf-BIG >> xpath=//table/tbody/tr/td[1]/ul >> a >> nth=3
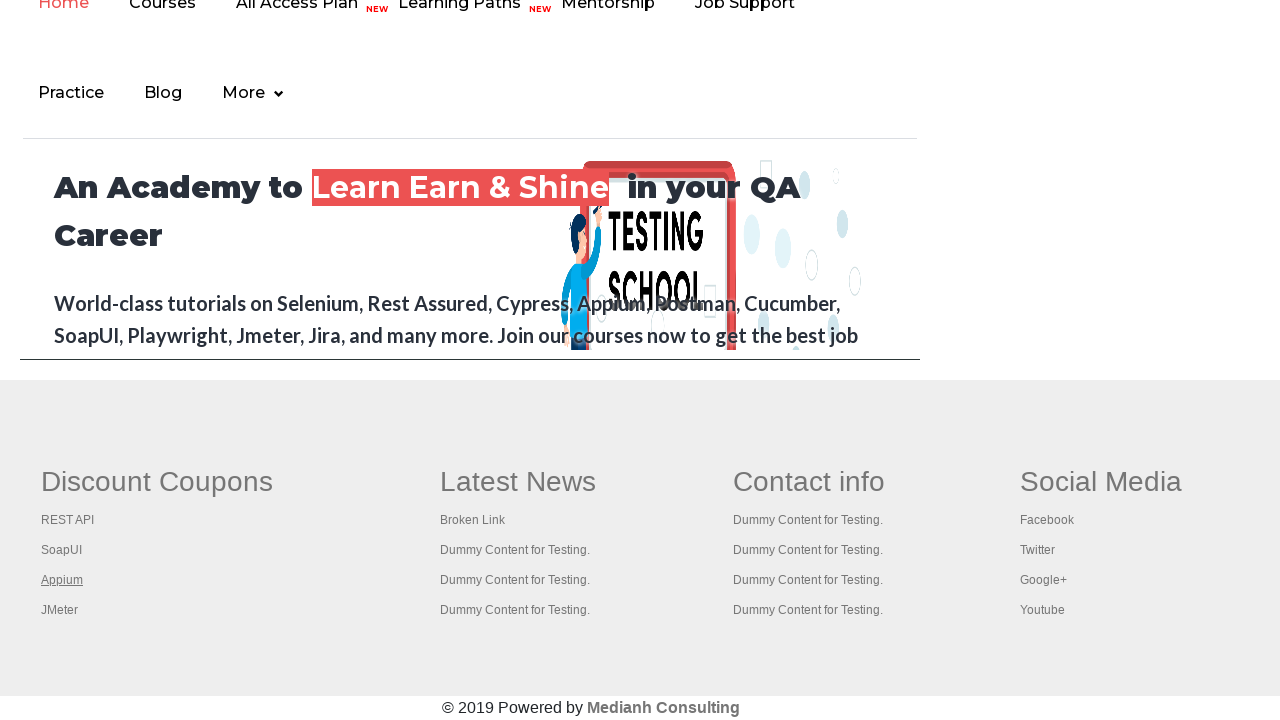

Opened link 4 from first column in new tab using Ctrl+Click at (60, 610) on #gf-BIG >> xpath=//table/tbody/tr/td[1]/ul >> a >> nth=4
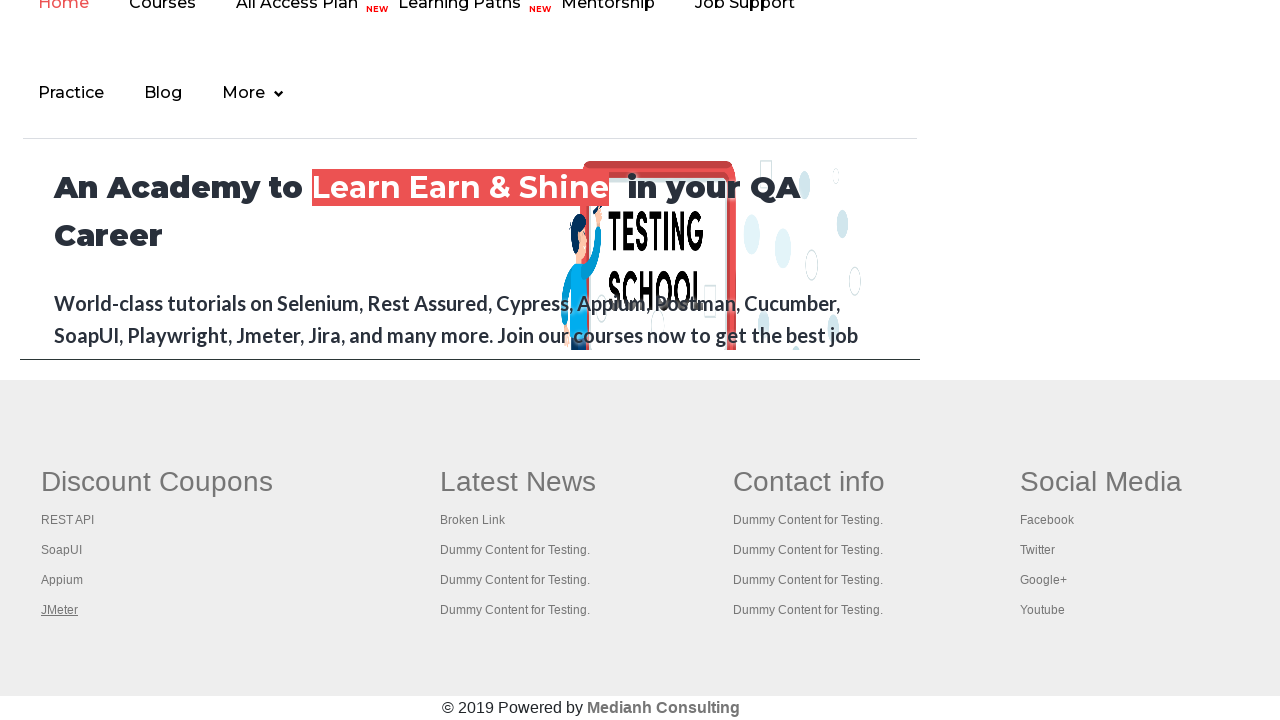

Retrieved all open pages/tabs, total count: 5
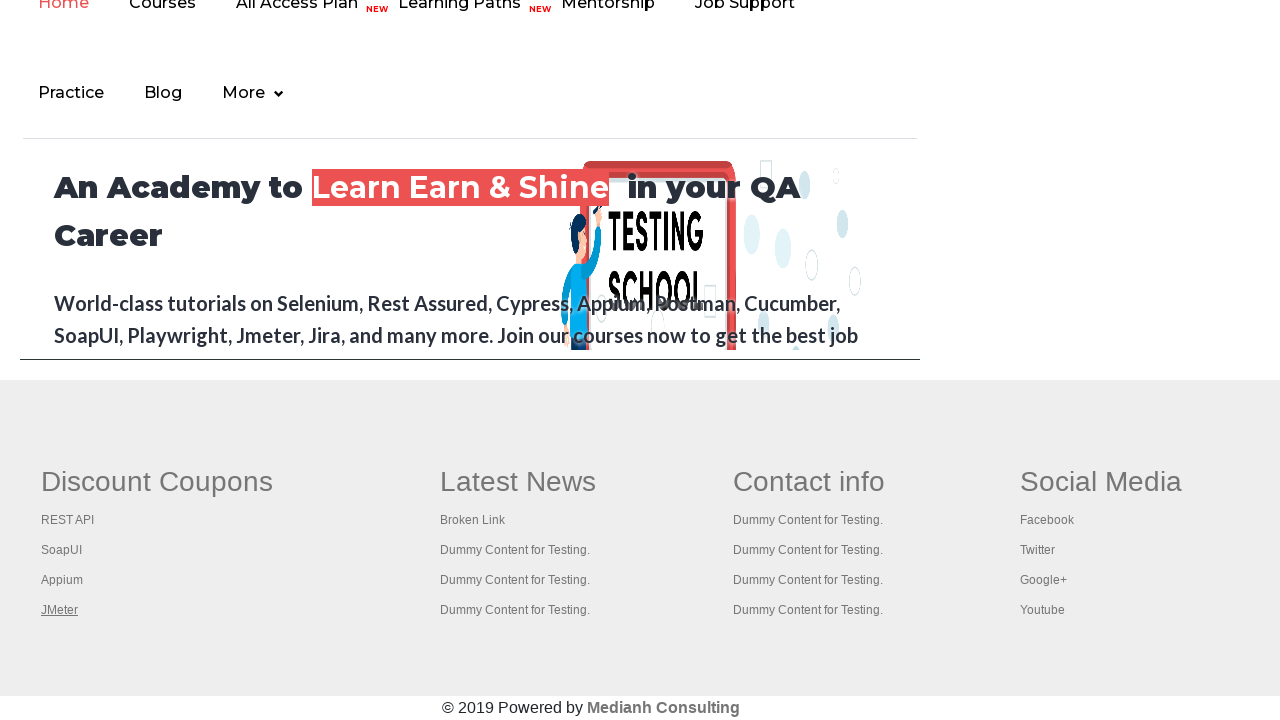

Brought page to front with title: Practice Page
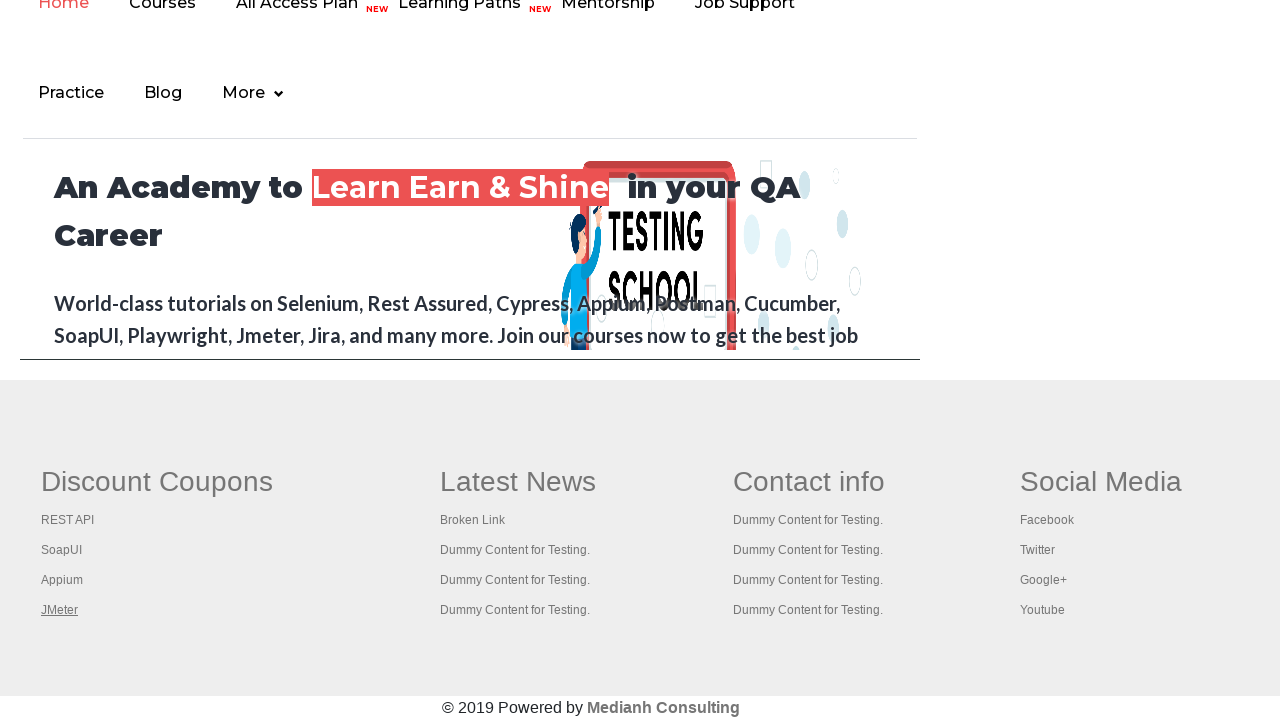

Brought page to front with title: REST API Tutorial
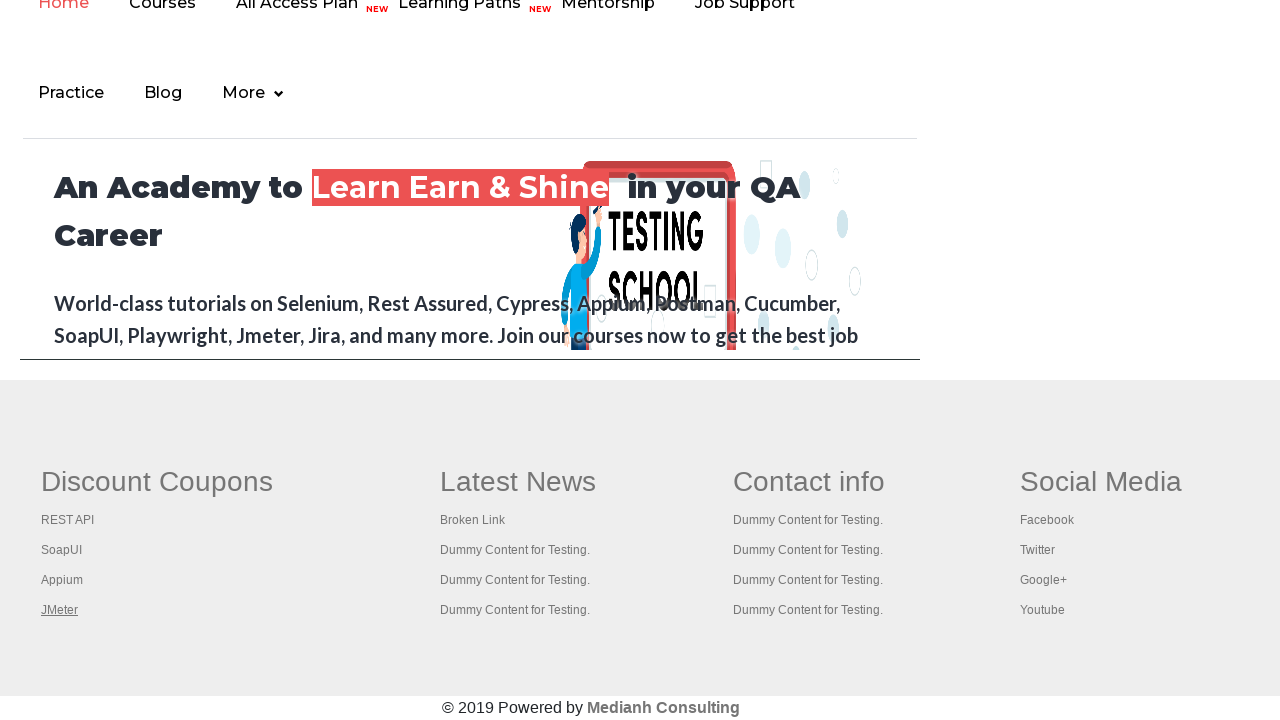

Brought page to front with title: The World’s Most Popular API Testing Tool | SoapUI
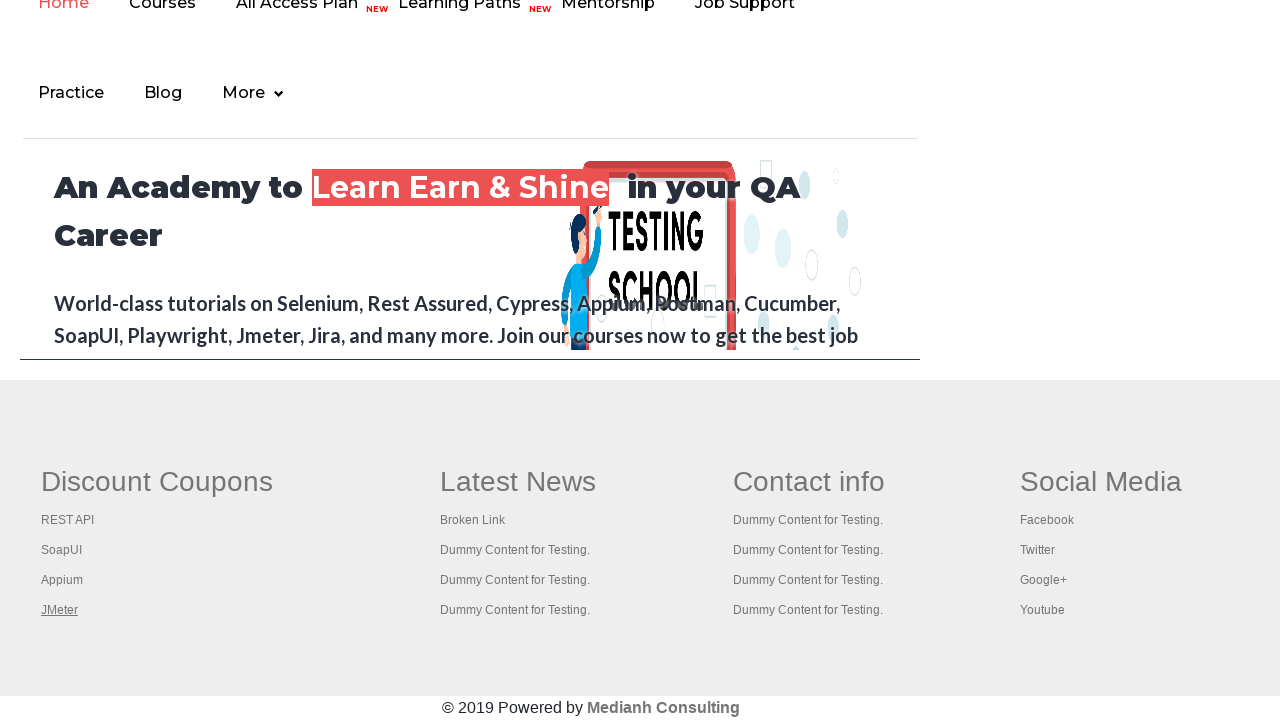

Brought page to front with title: Appium tutorial for Mobile Apps testing | RahulShetty Academy | Rahul
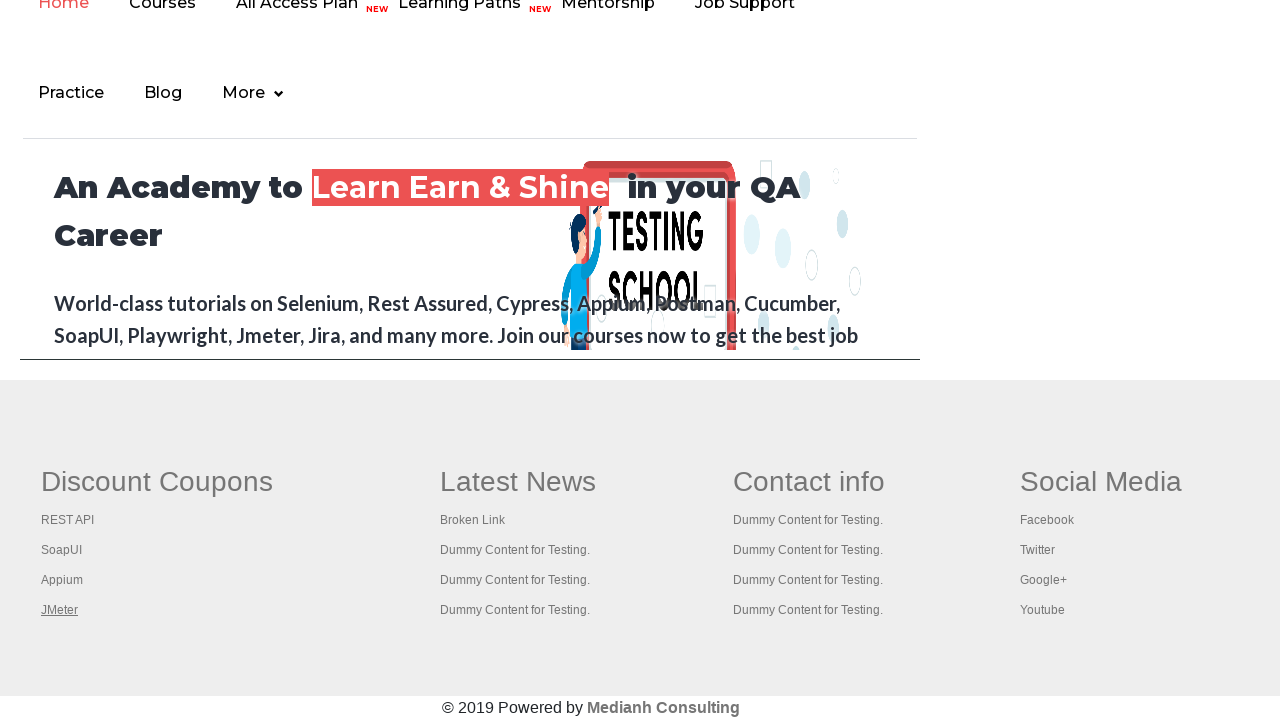

Brought page to front with title: Apache JMeter - Apache JMeter™
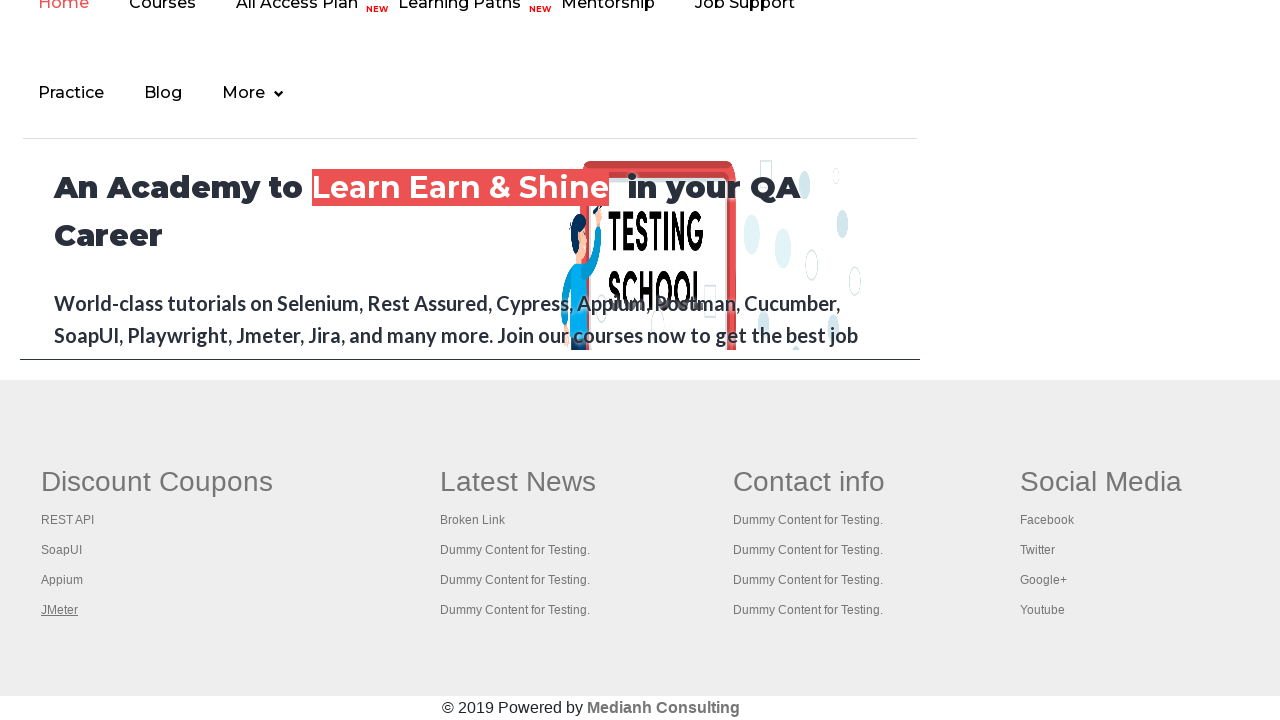

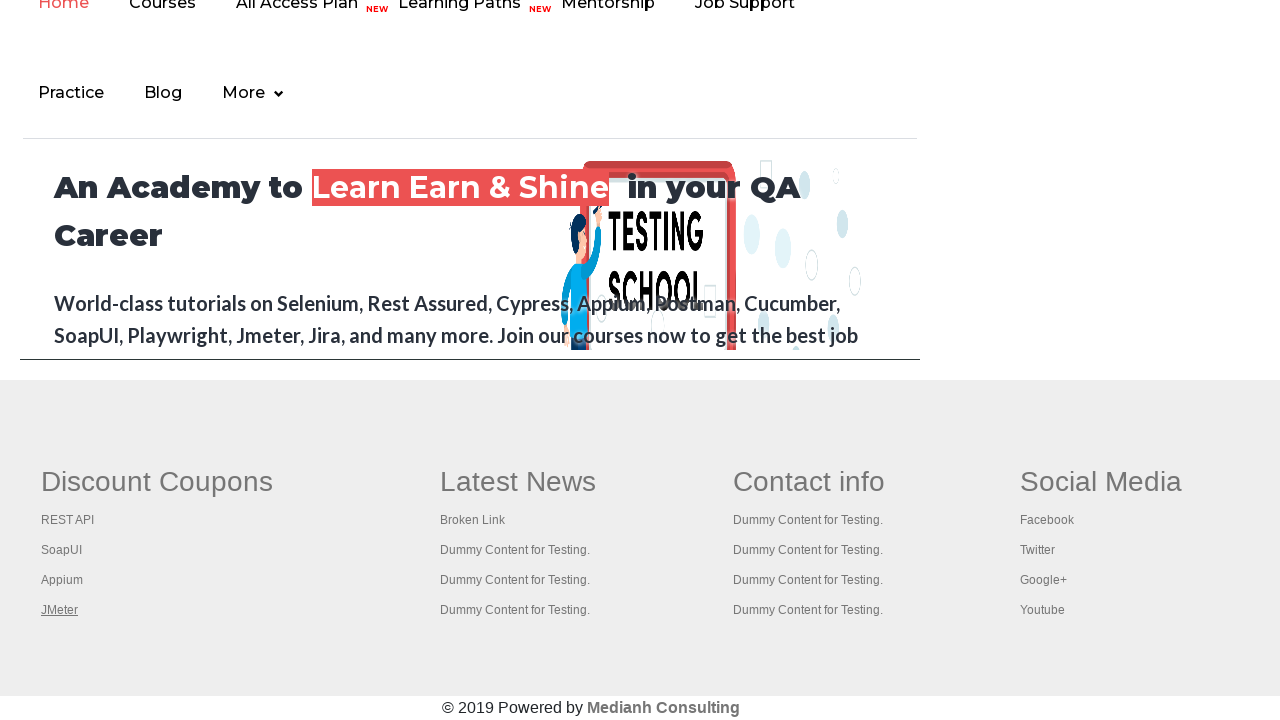